Tests browser navigation actions including clicking a link, navigating backward, navigating forward, and reloading the page on a contact form website.

Starting URL: https://www.mycontactform.com

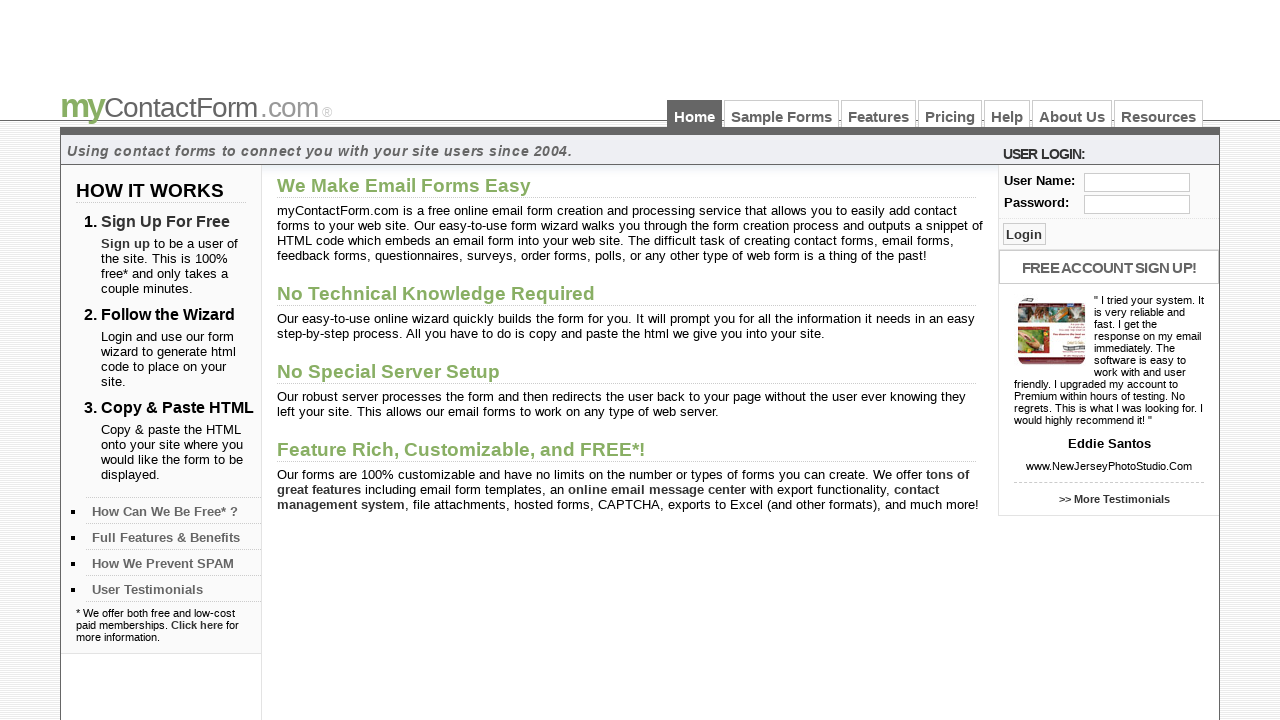

Clicked on 'Sample Forms' link at (782, 114) on text="Sample Forms"
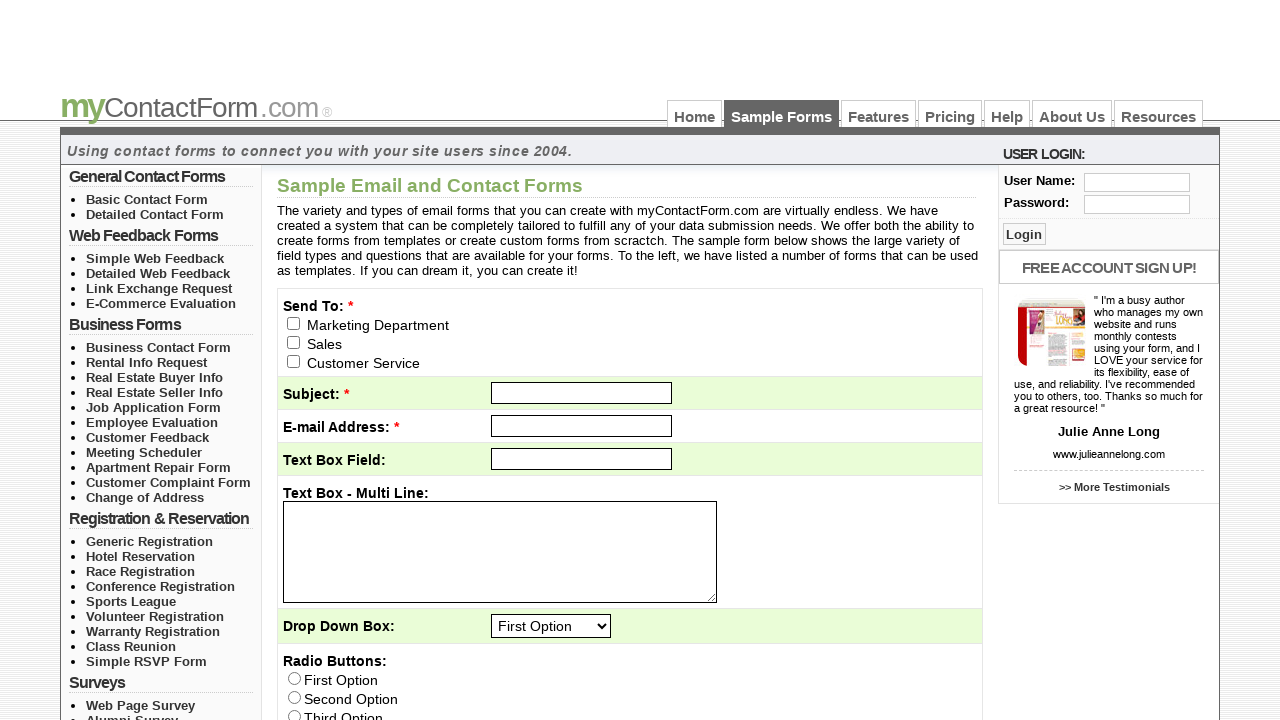

Waited 2 seconds for page to load
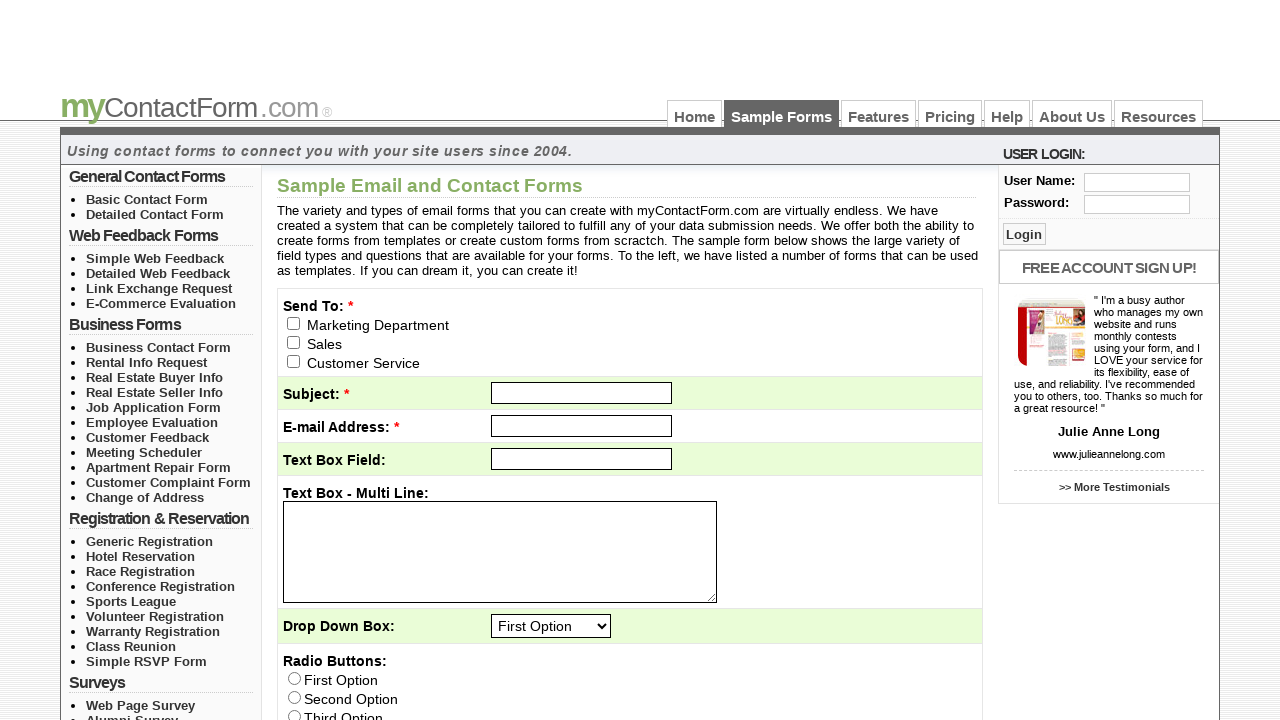

Navigated backward in browser history
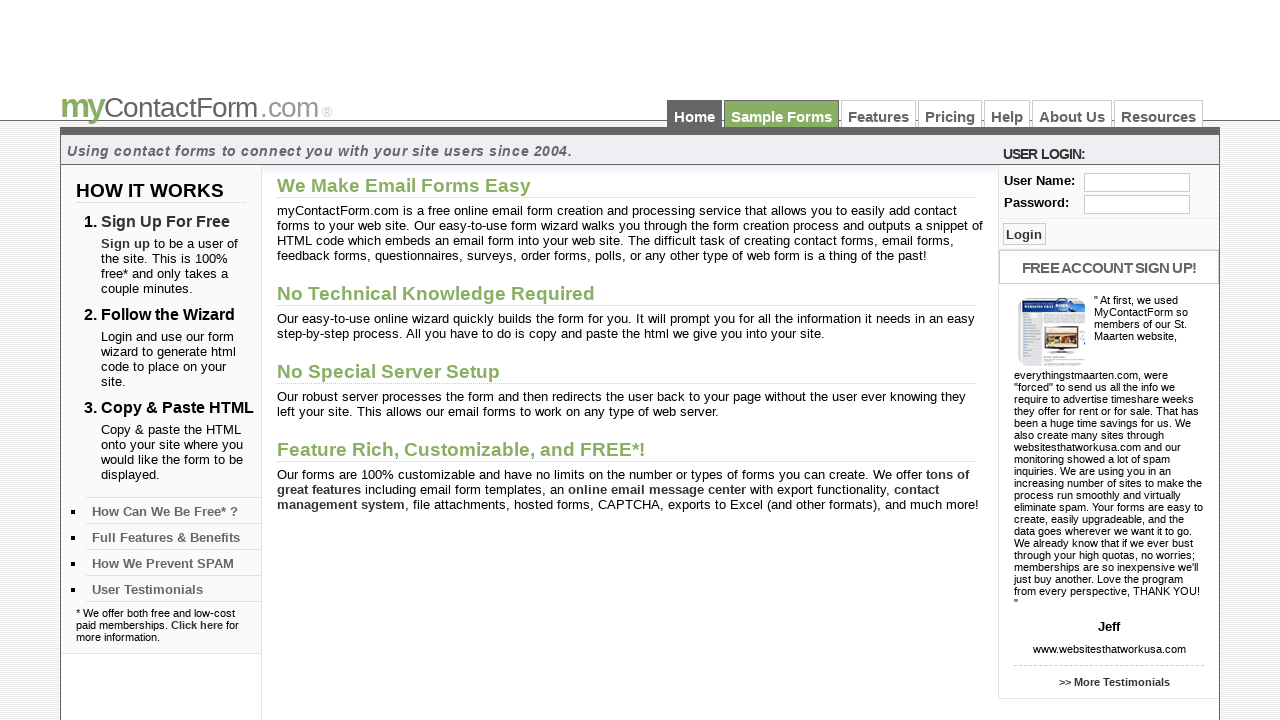

Waited 2 seconds after navigating back
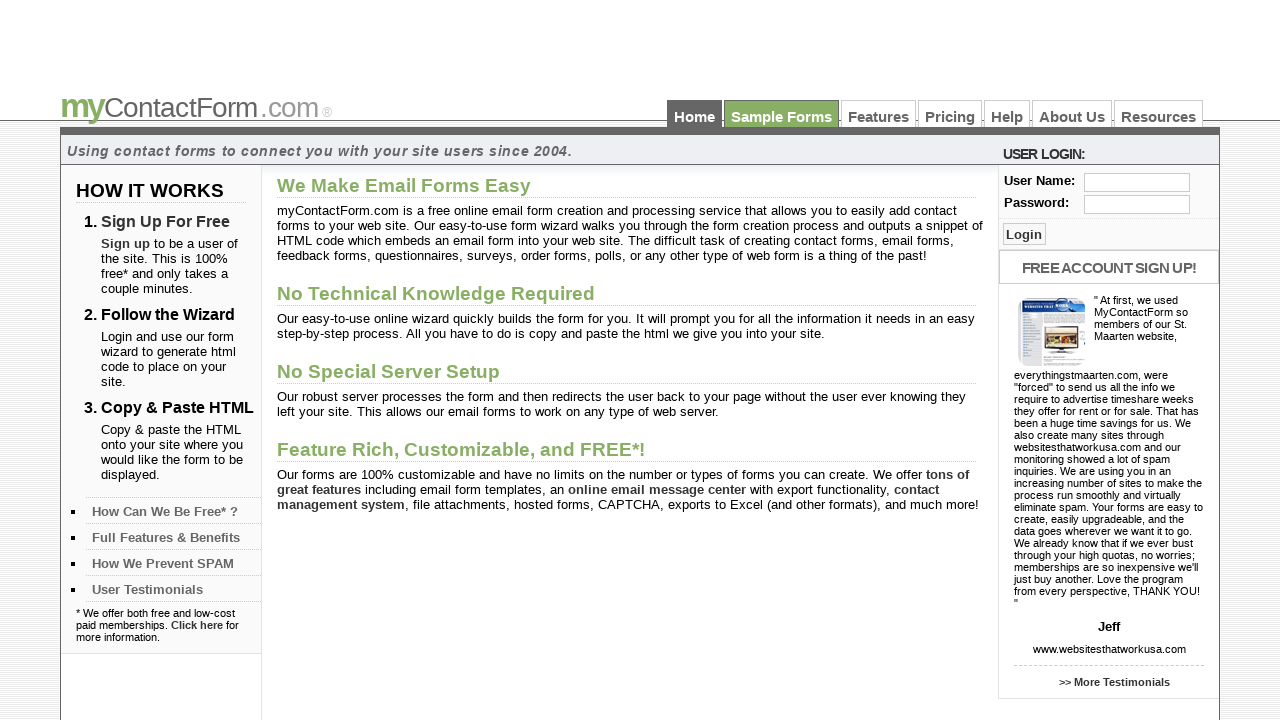

Navigated forward in browser history
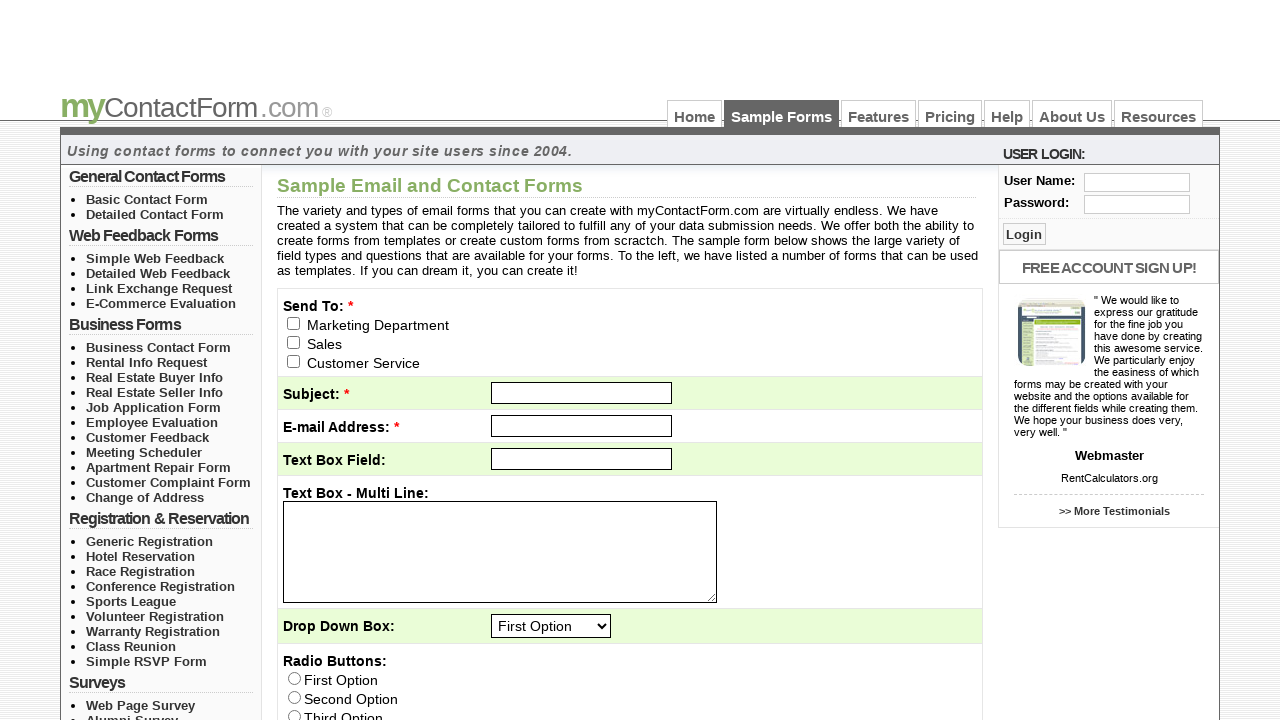

Waited 2 seconds after navigating forward
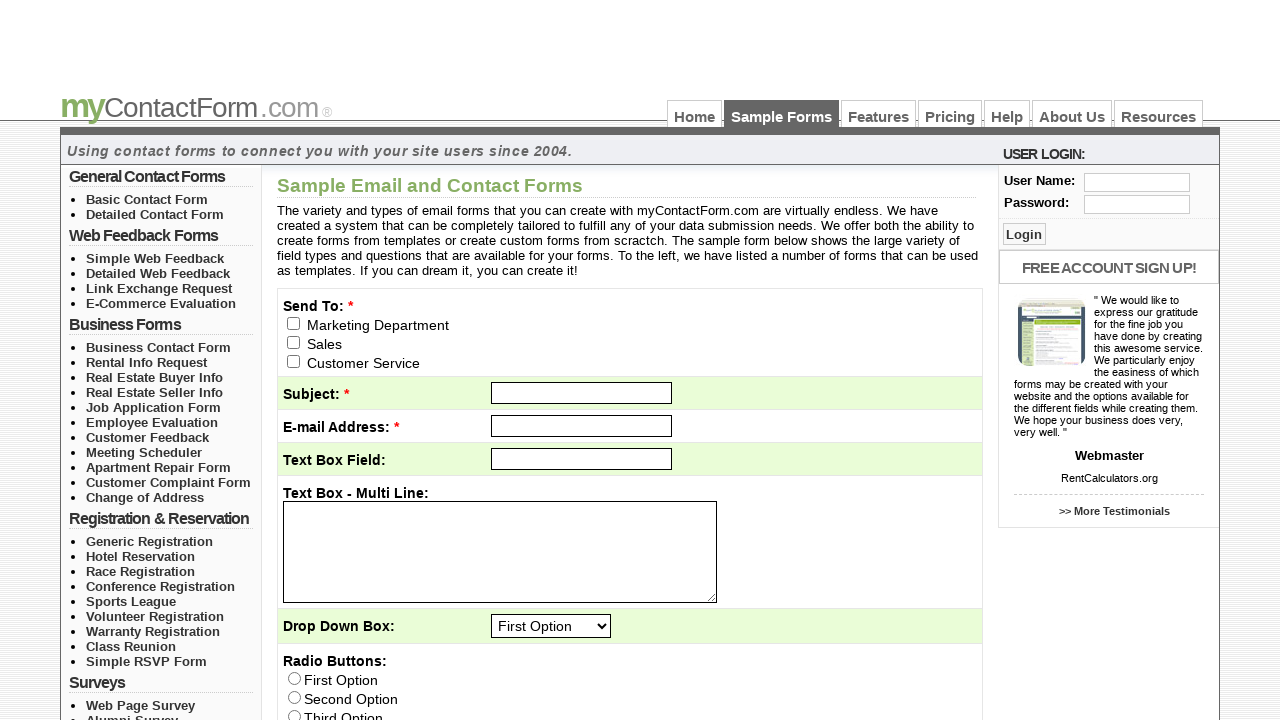

Retrieved page title: Sample Email Forms - myContactForm.com
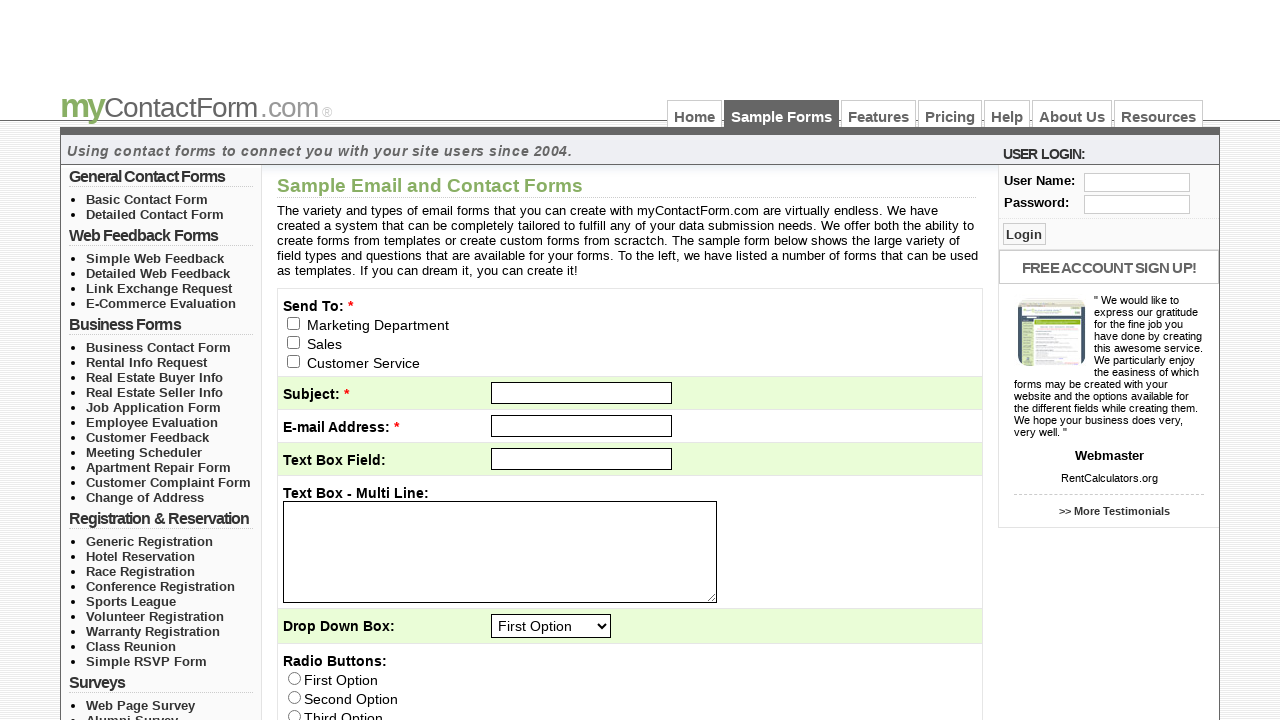

Reloaded the page
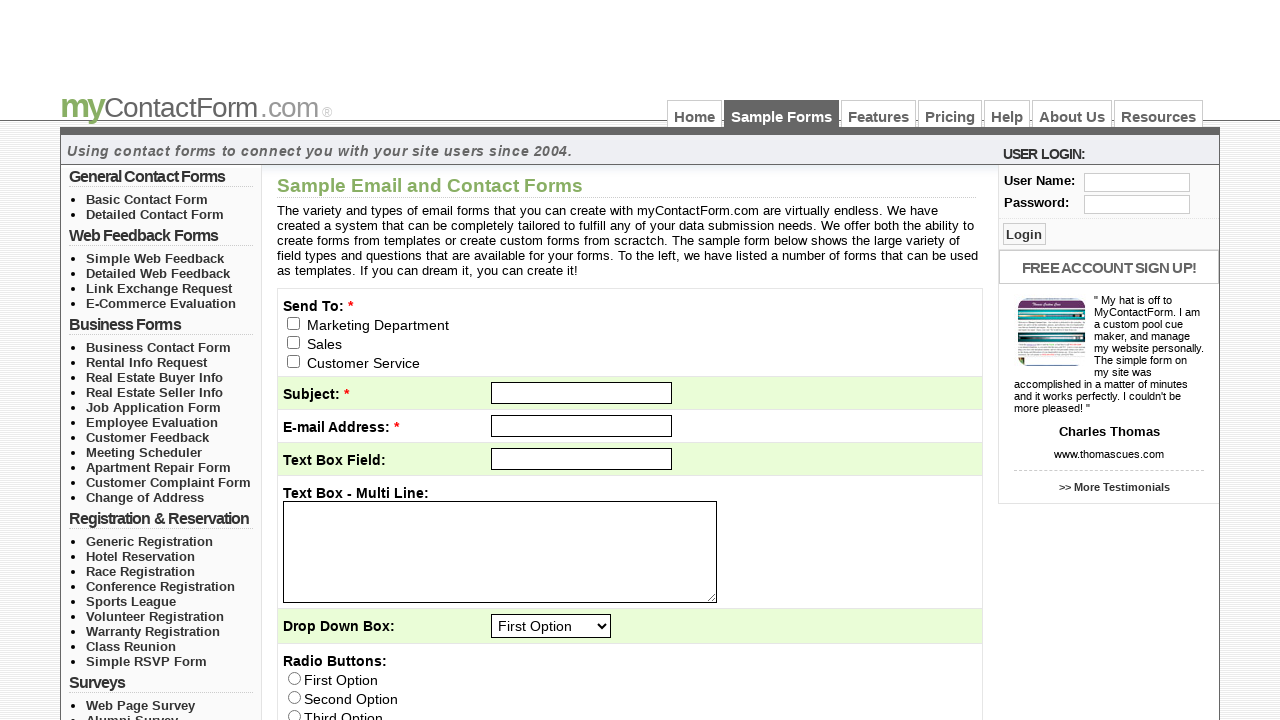

Retrieved current page URL: https://www.mycontactform.com/samples.php
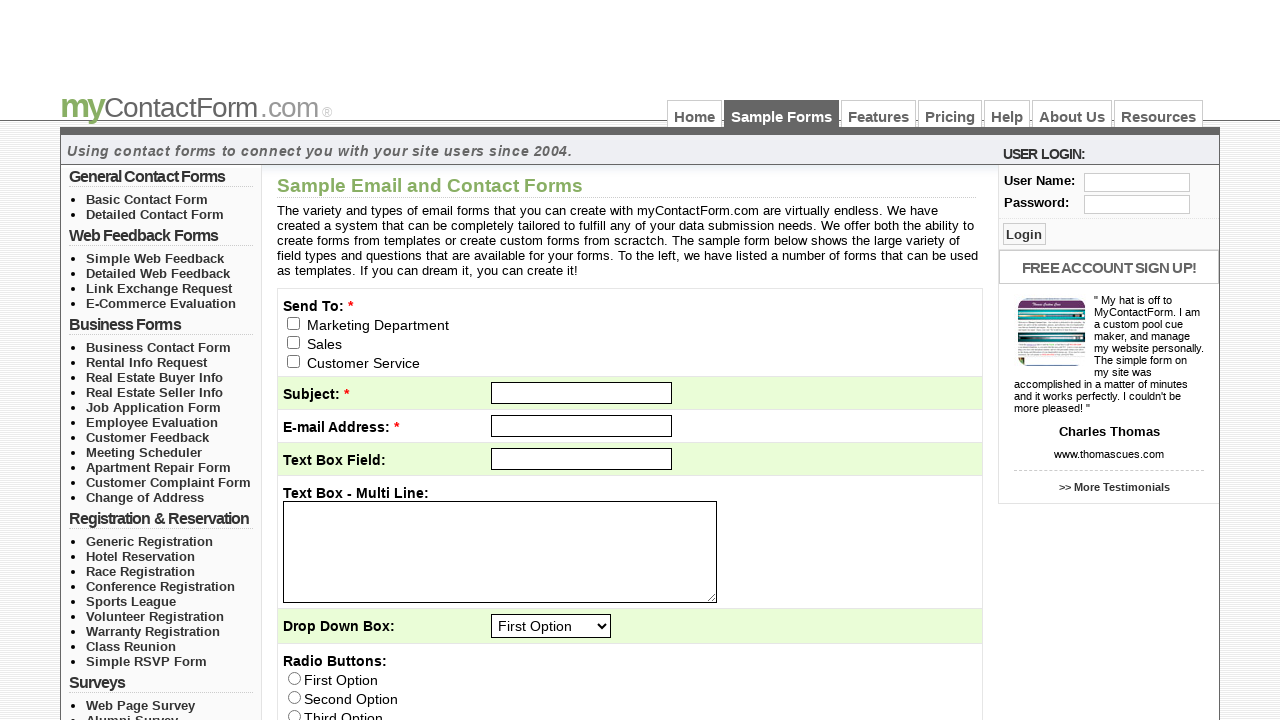

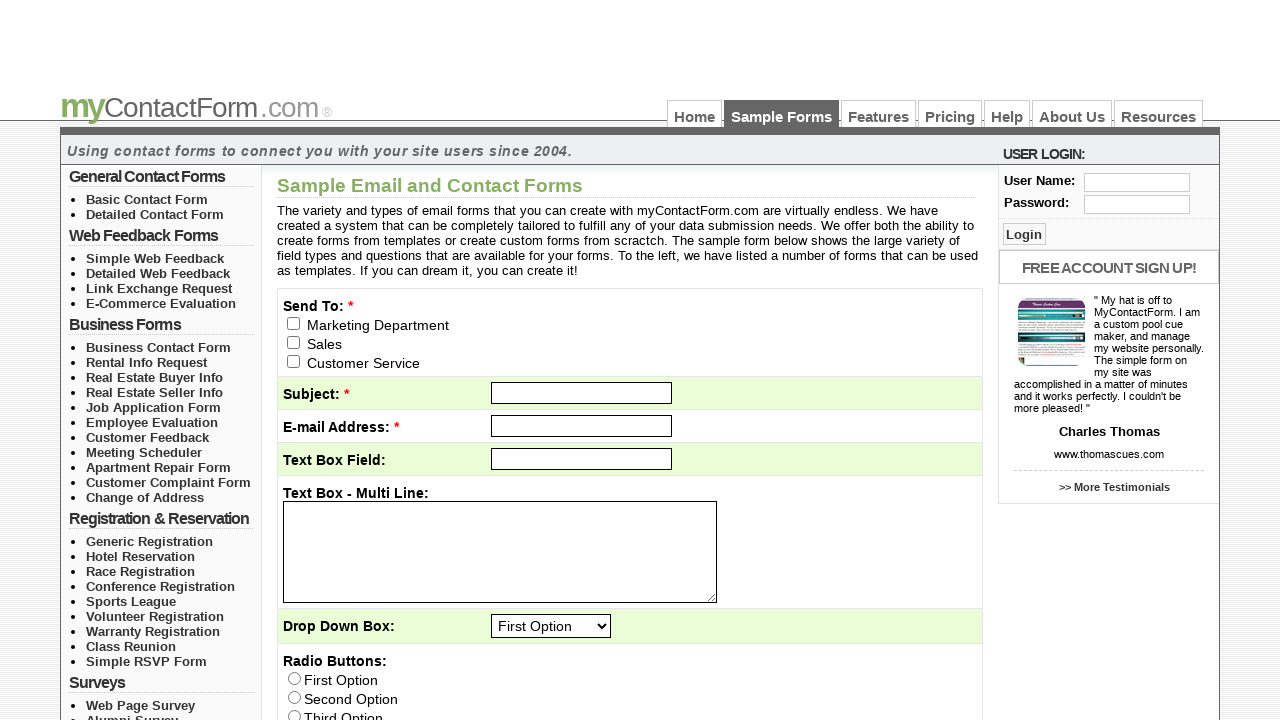